Tests product filtering functionality by navigating to electronics category, applying price filters, and verifying that filtered results are displayed

Starting URL: https://www.testotomasyonu.com

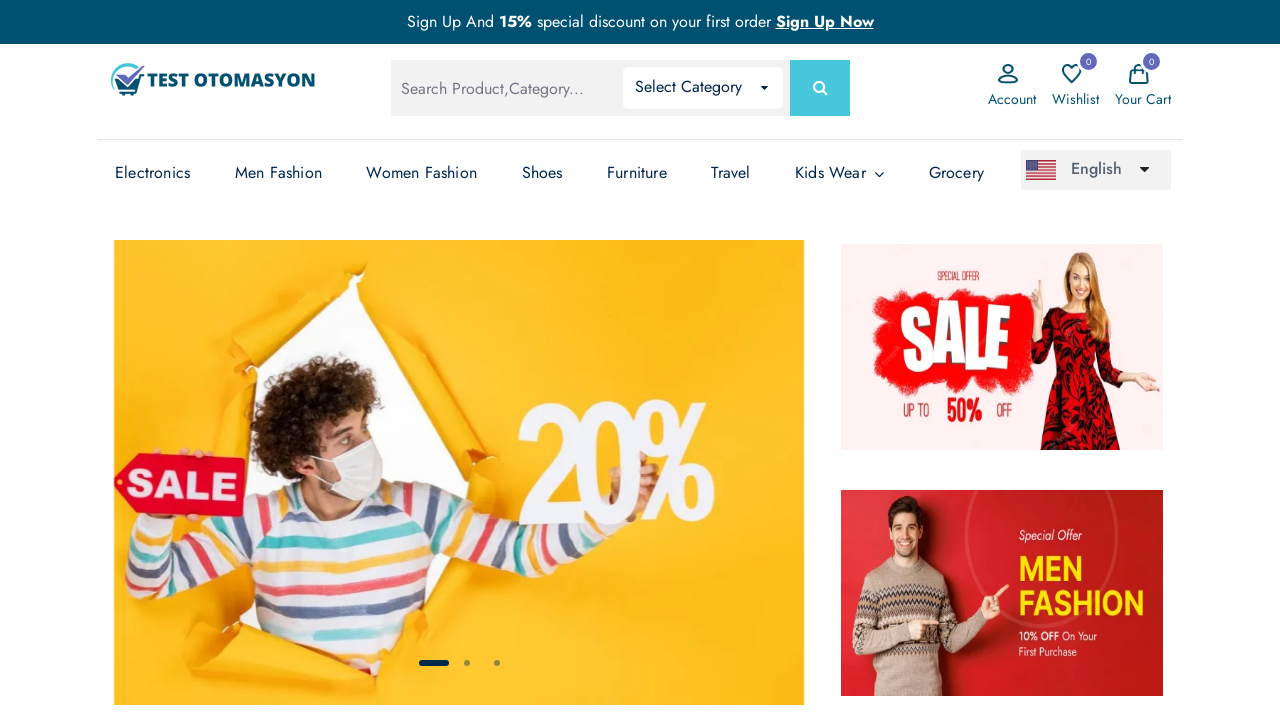

Clicked on Electronics link (3rd occurrence) at (153, 173) on (//a[text()='Electronics'])[3]
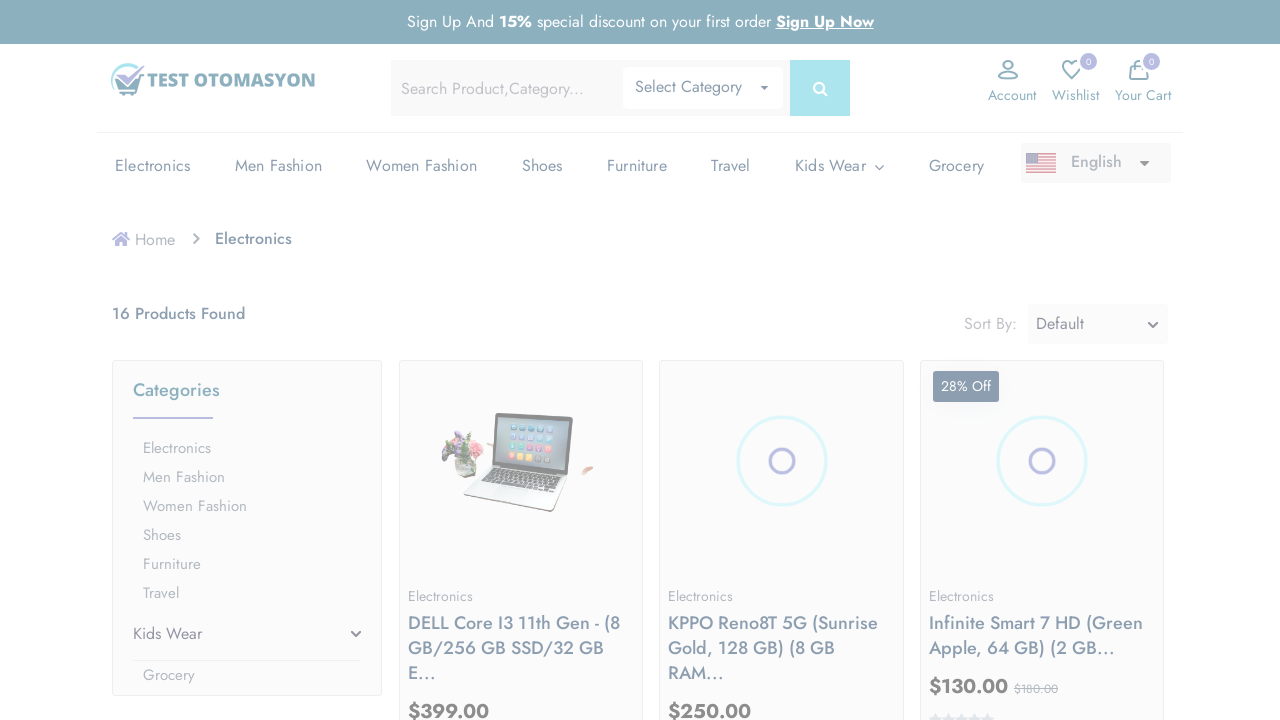

Cleared minimum price filter field on input.form-control.minPrice
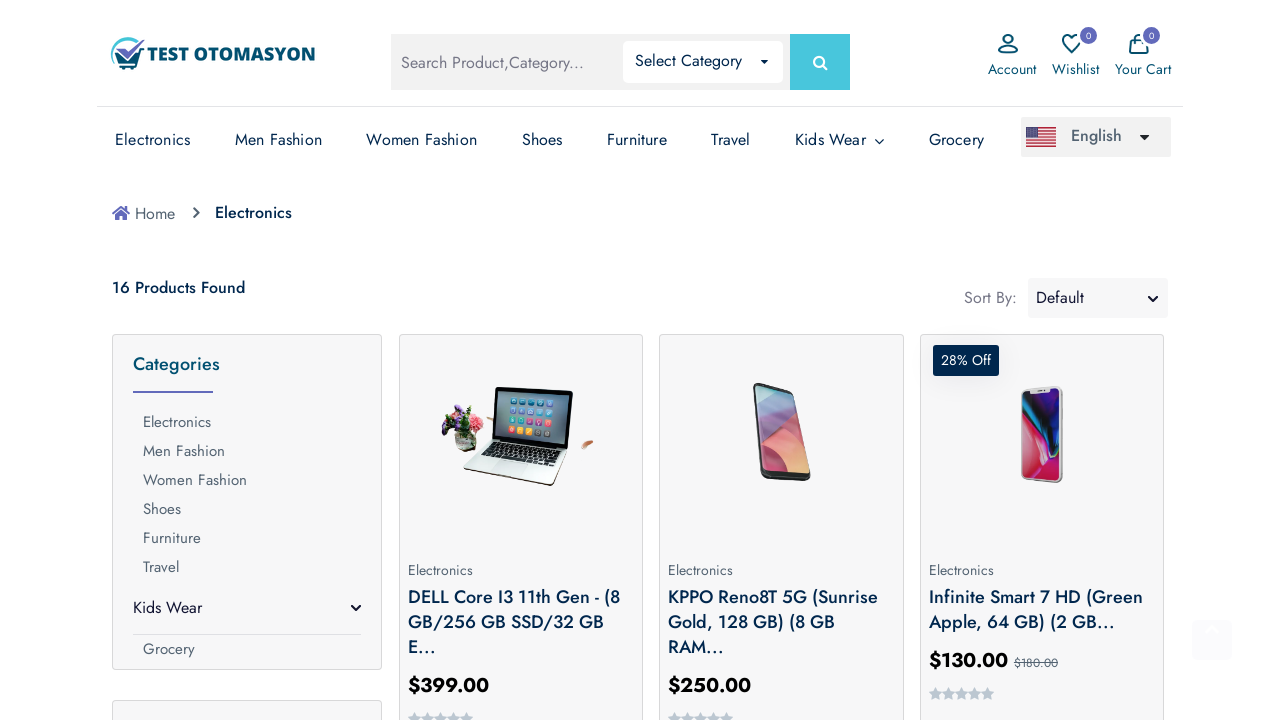

Filled minimum price filter with value '10' on input.form-control.minPrice
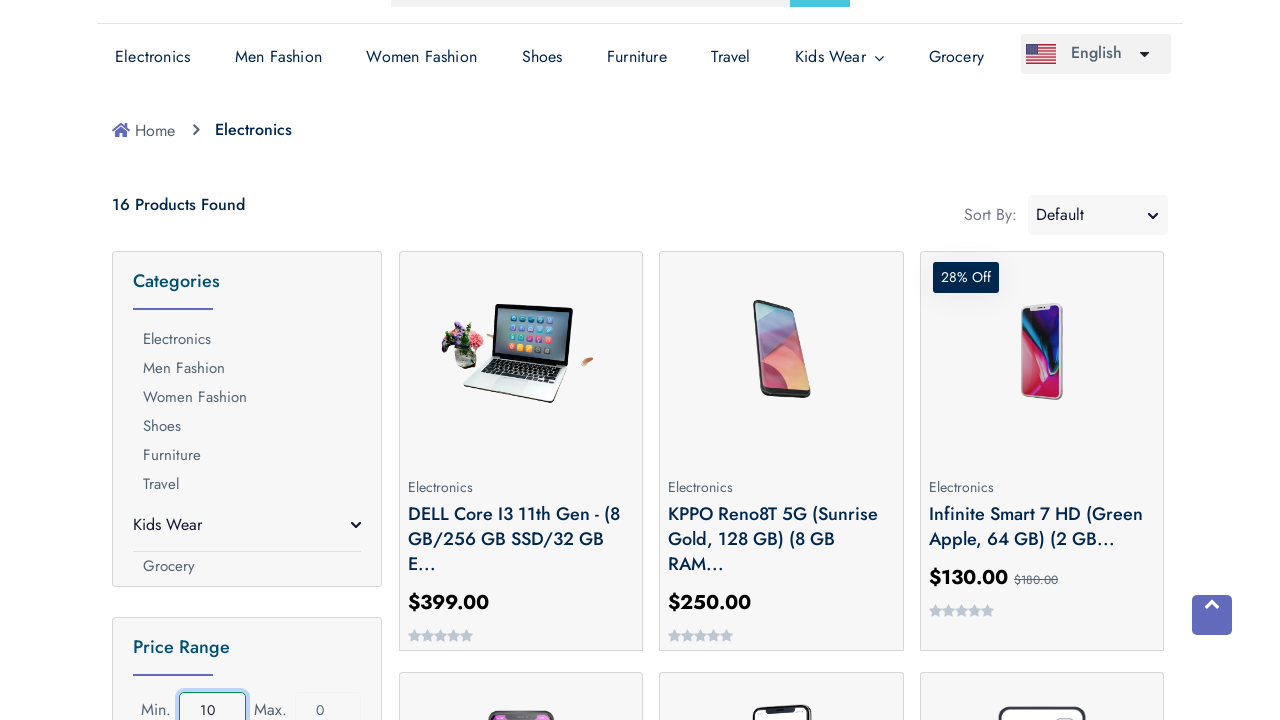

Cleared maximum price filter field on input.form-control.maxPrice
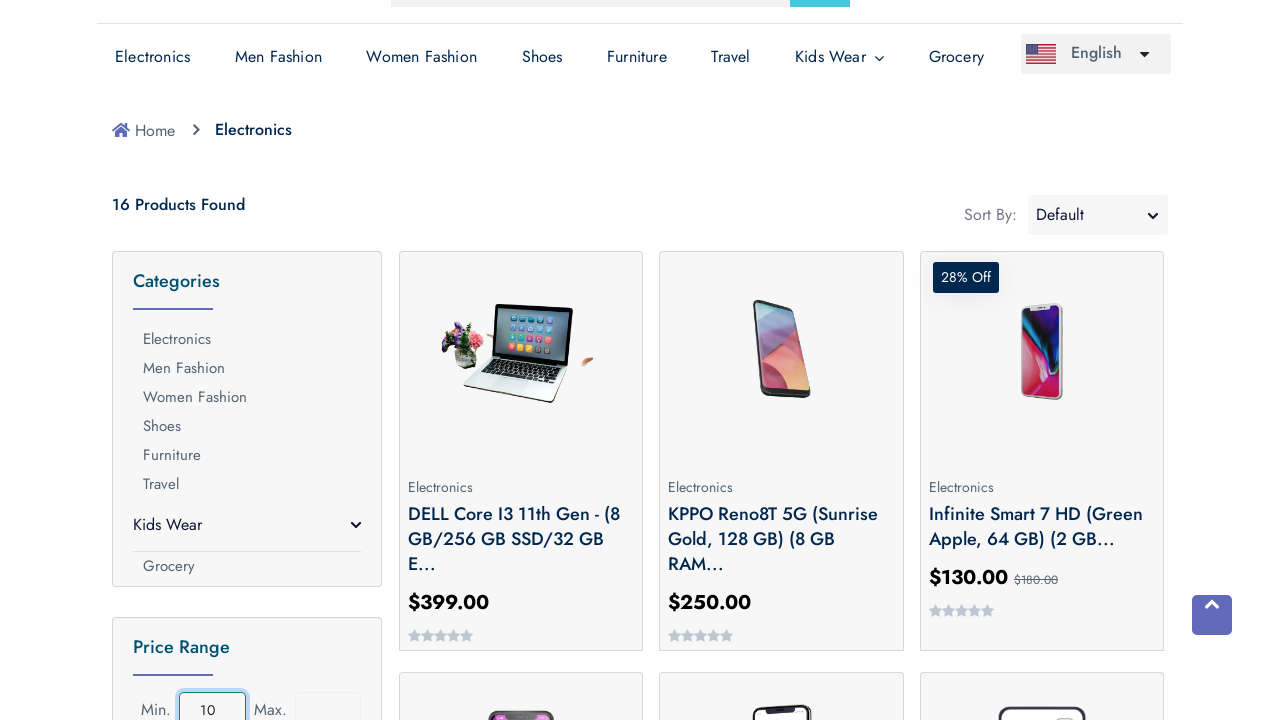

Filled maximum price filter with value '200' on input.form-control.maxPrice
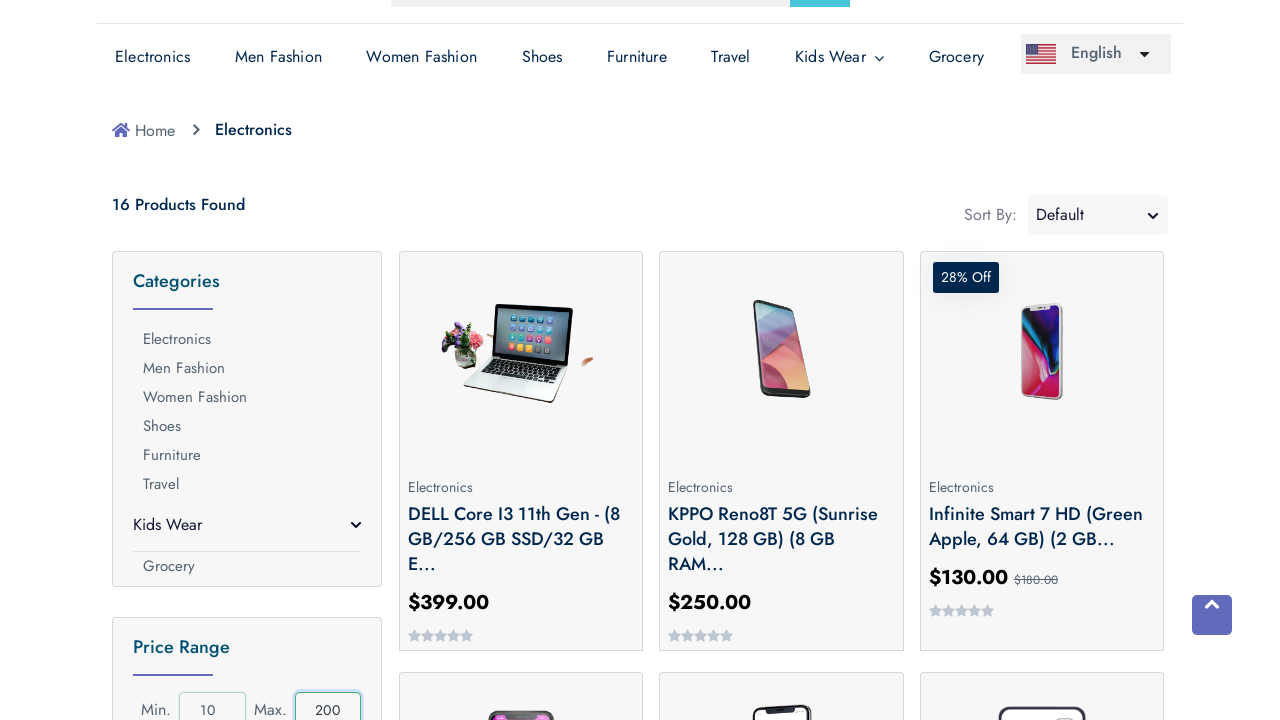

Clicked Filter Price button to apply price filters at (247, 360) on button:text('Filter Price')
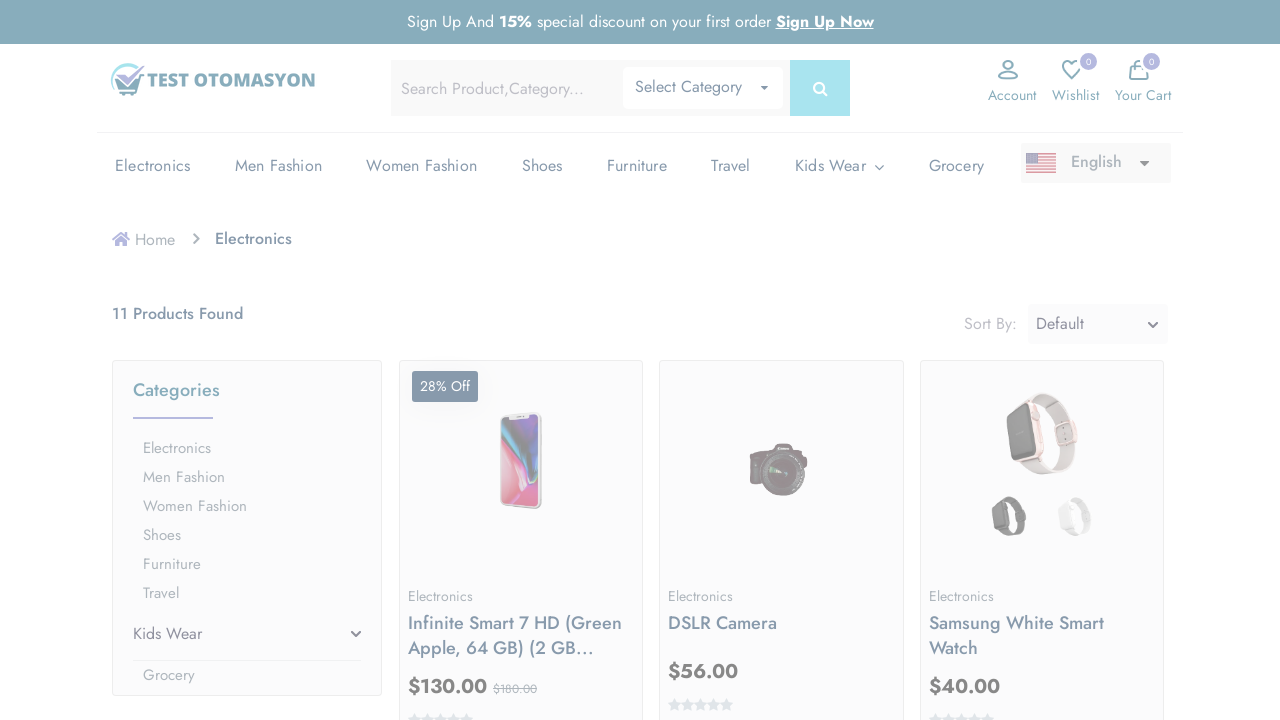

Waited for product count text to load
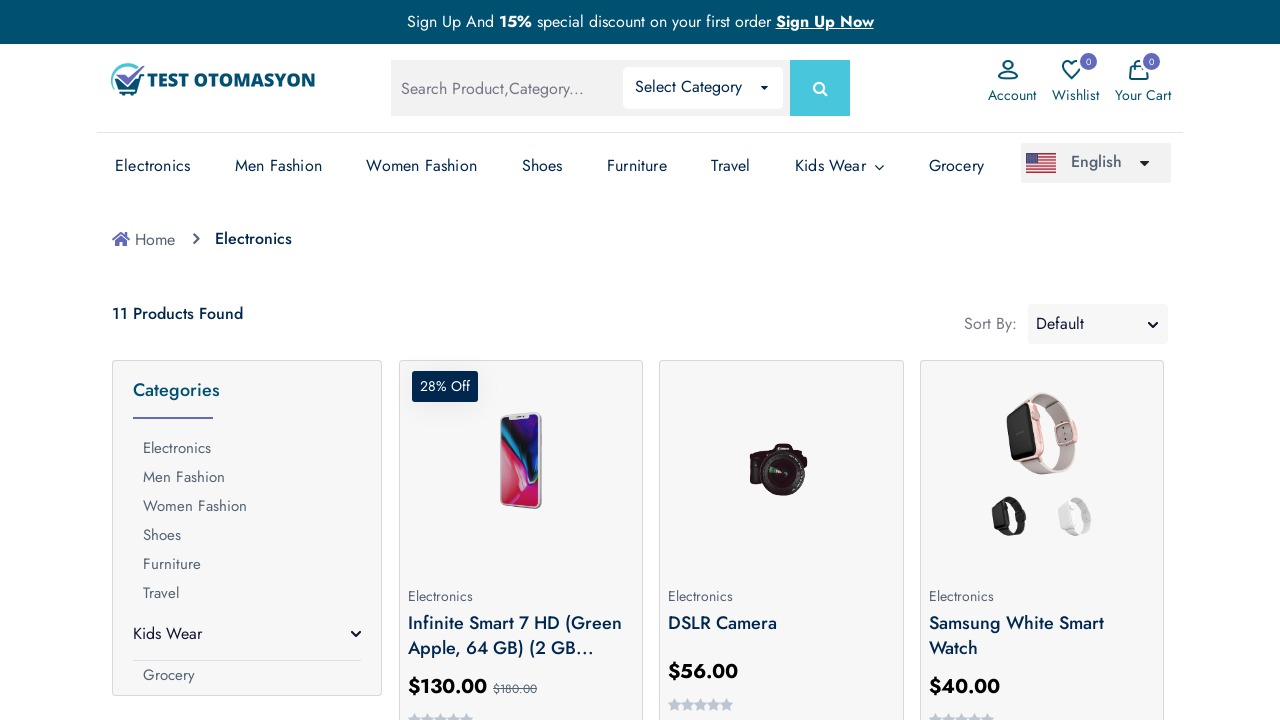

Retrieved product count text: '11 Products Found'
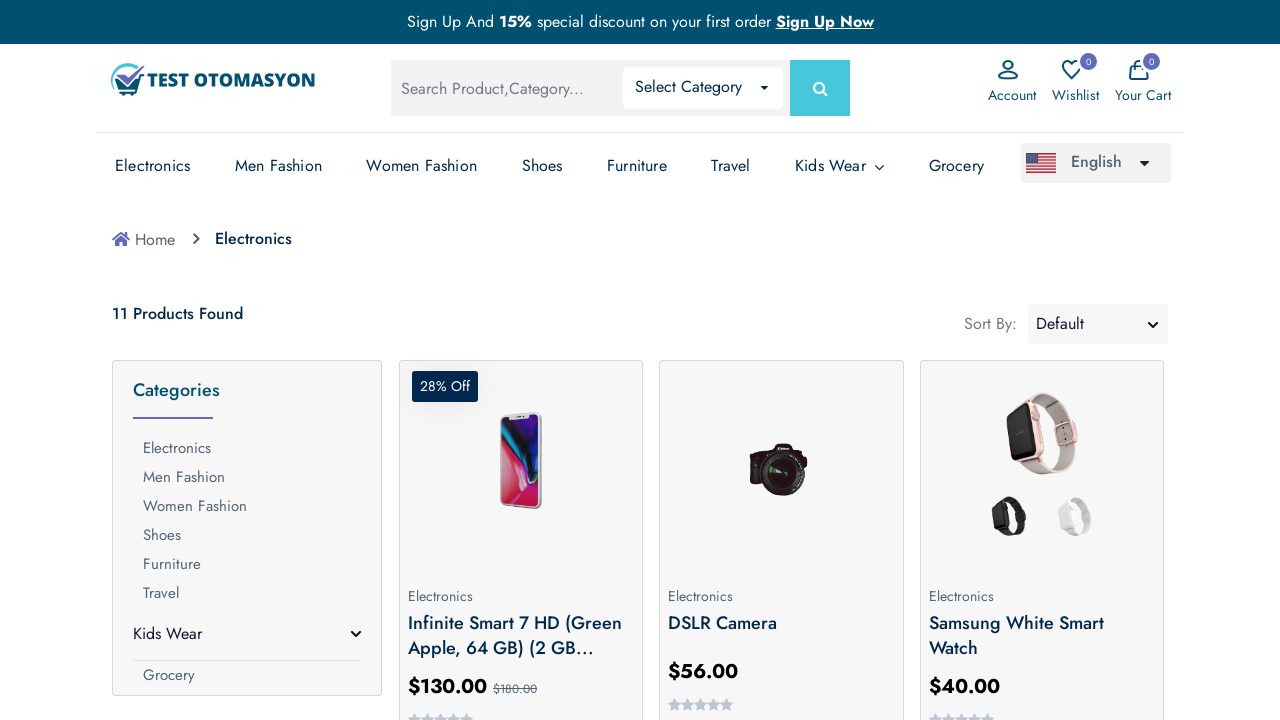

Extracted product count: 11 products found after filtering
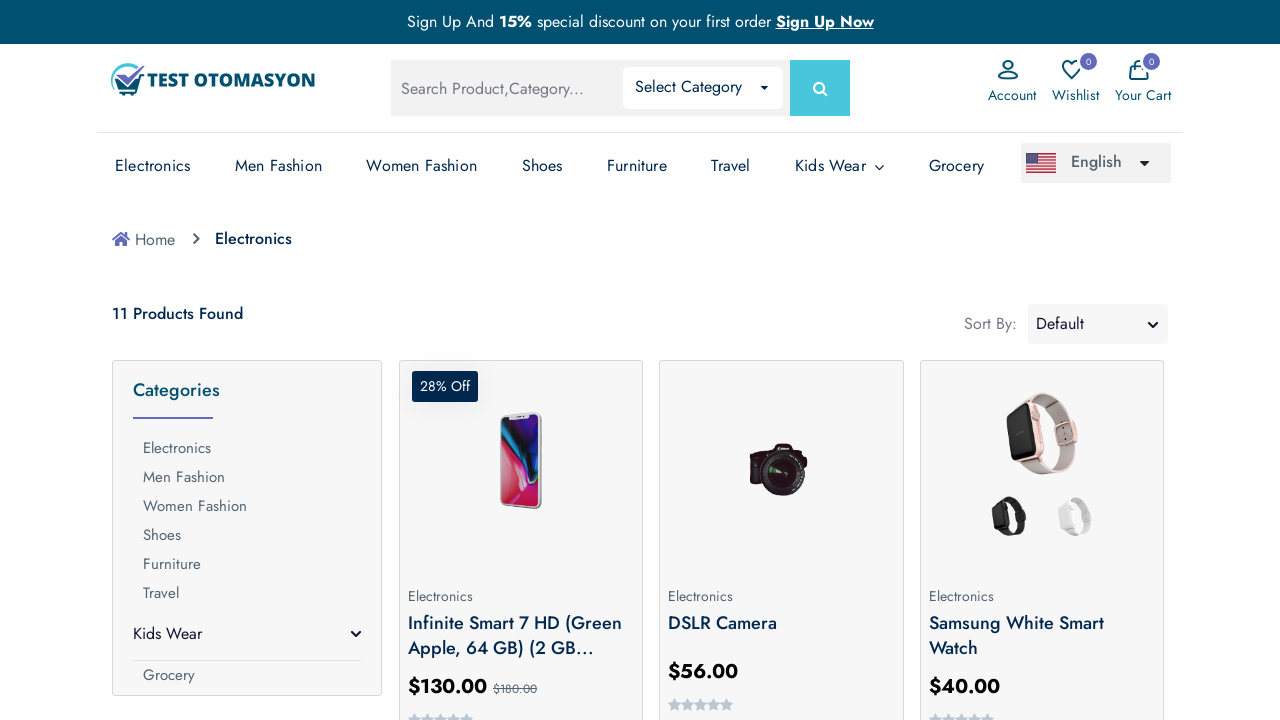

Verified that filtered results contain products (assertion passed)
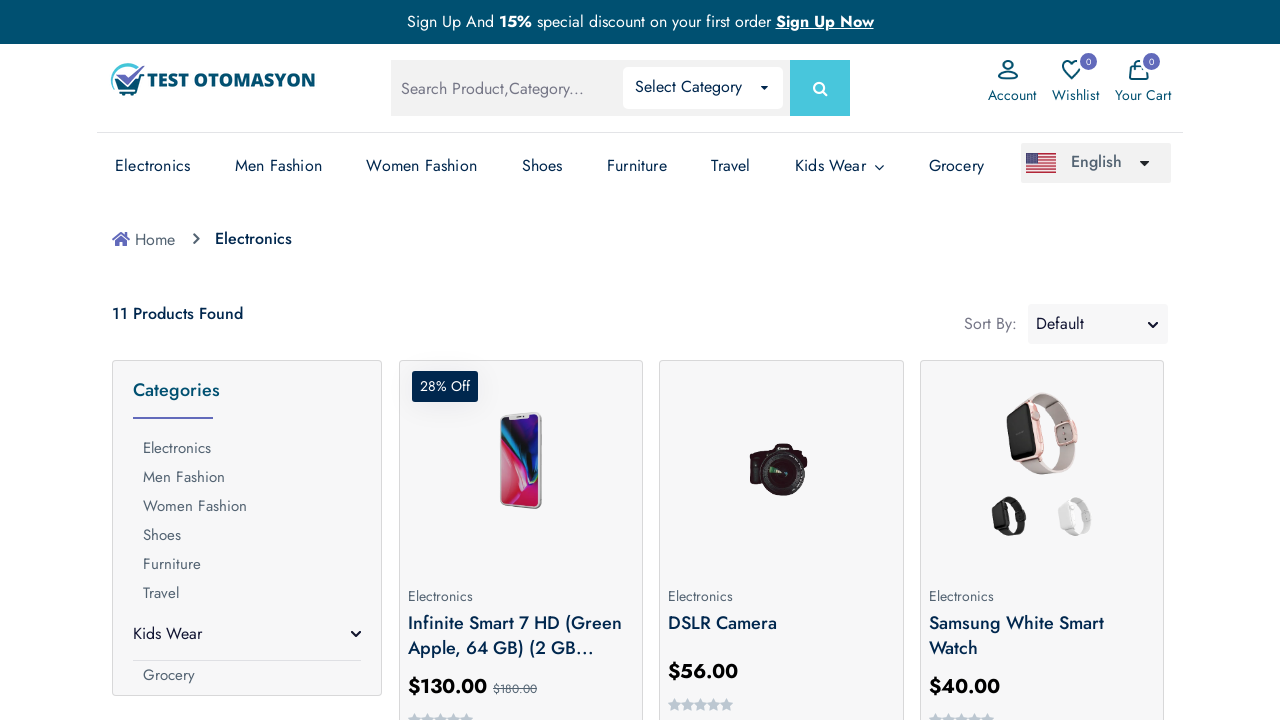

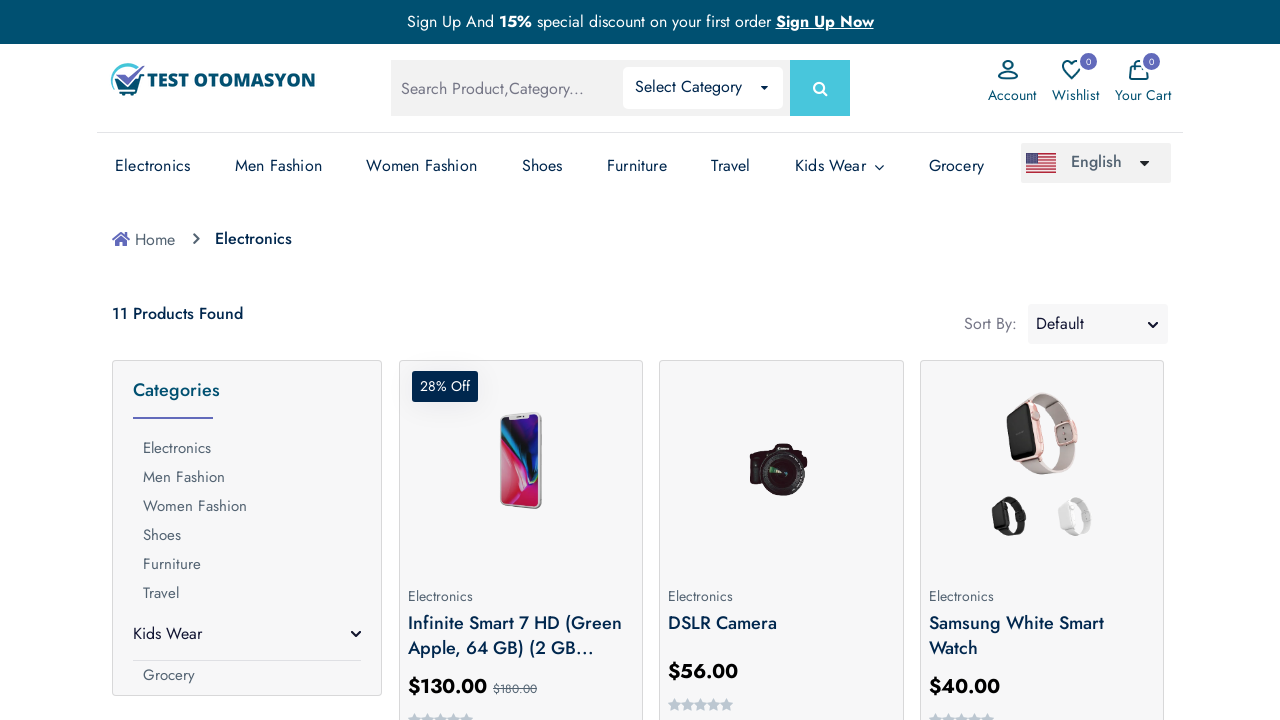